Tests the search functionality on Urban Ladder e-commerce website by entering "Sofa" in the search field and submitting the search query.

Starting URL: https://www.urbanladder.com/

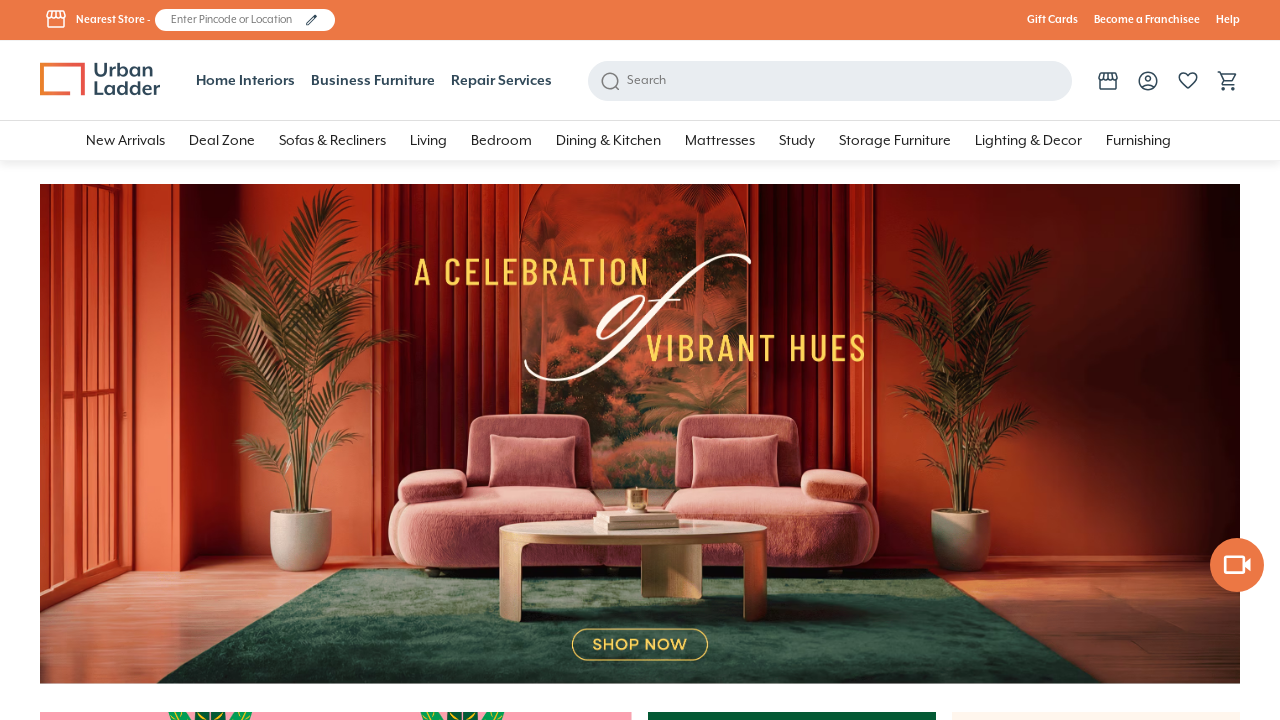

Waited for page to fully load (networkidle)
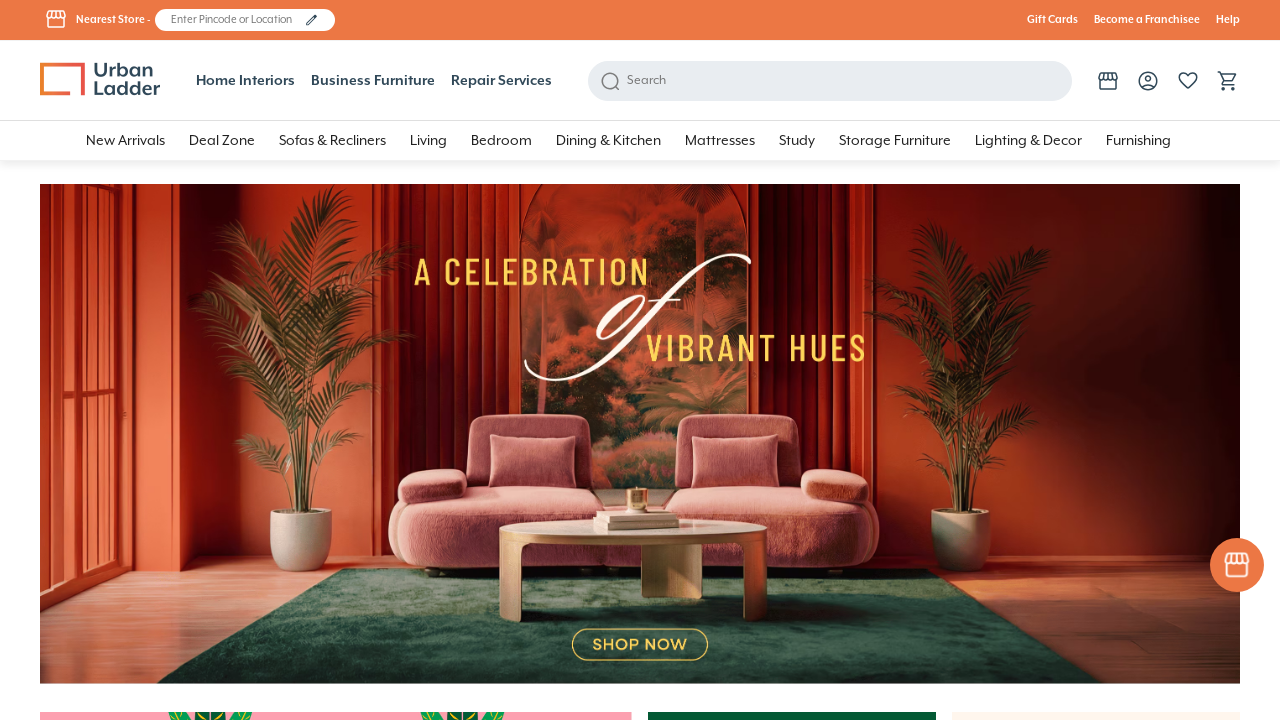

Waited for animations to complete on a.close-reveal-modal.hide-mobile
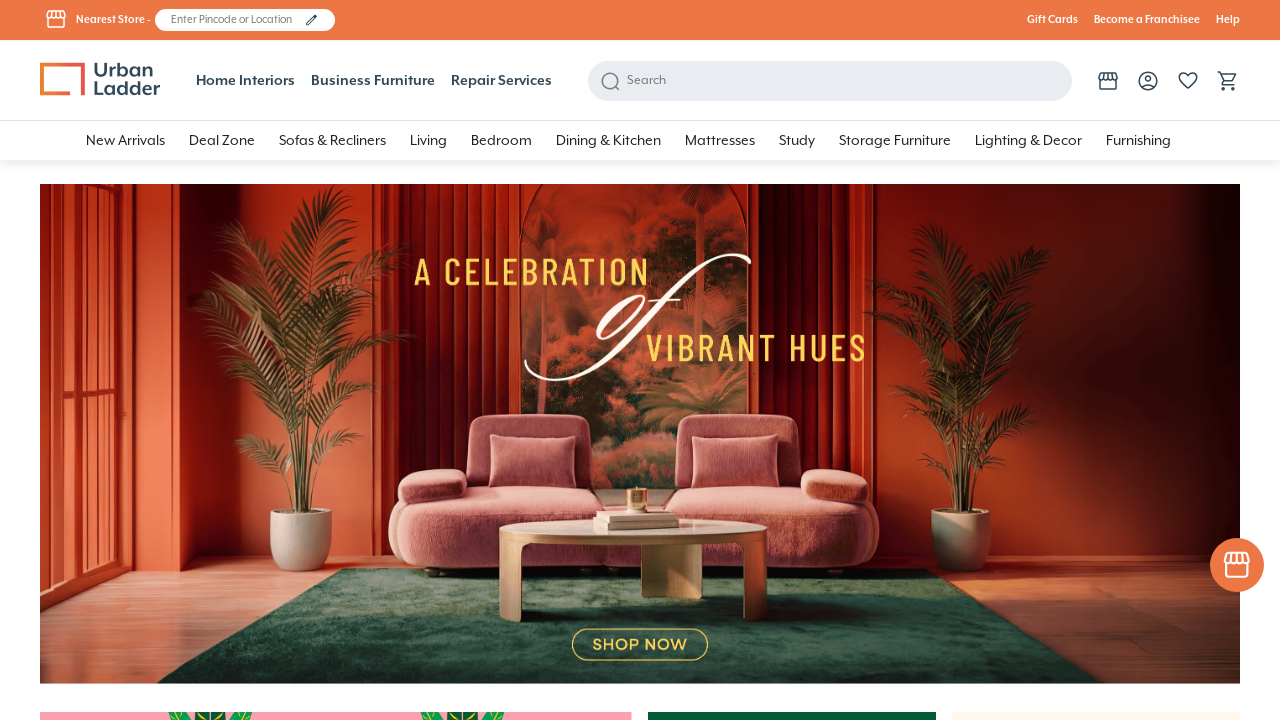

Filled search field with 'Sofa' on input[placeholder='Search']
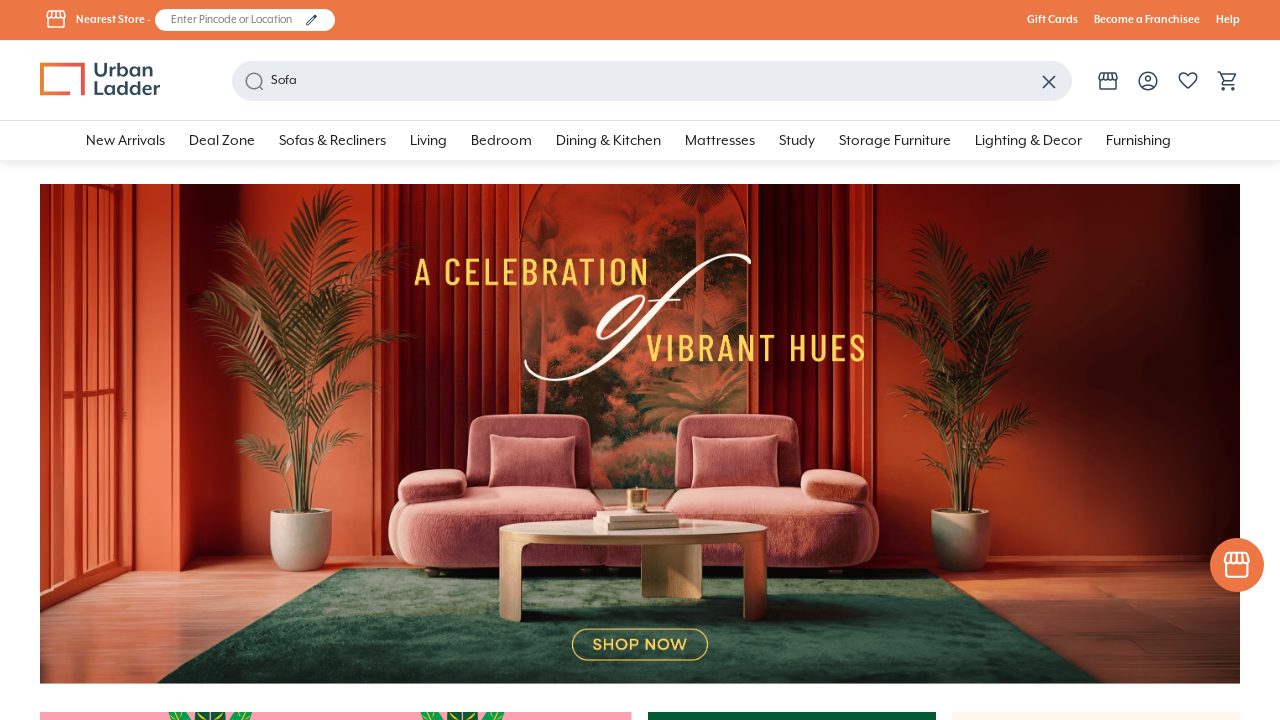

Pressed Enter to submit search query on input[placeholder='Search']
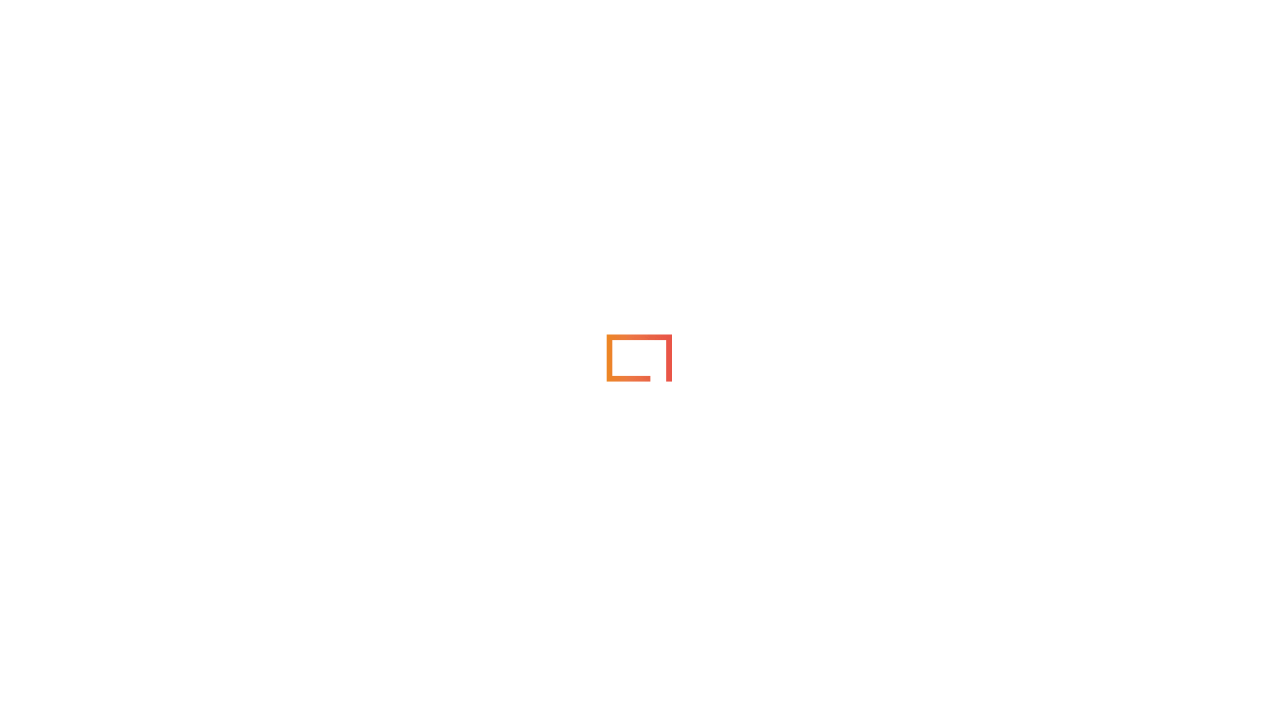

Search results loaded successfully
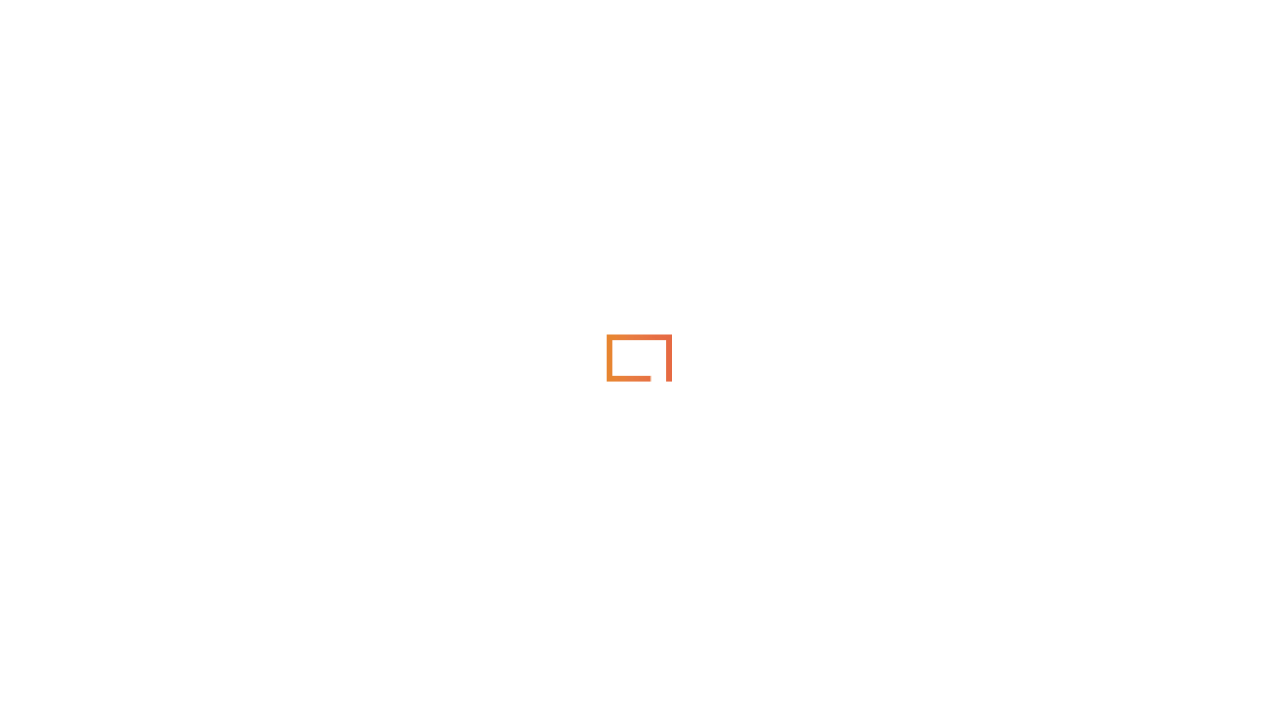

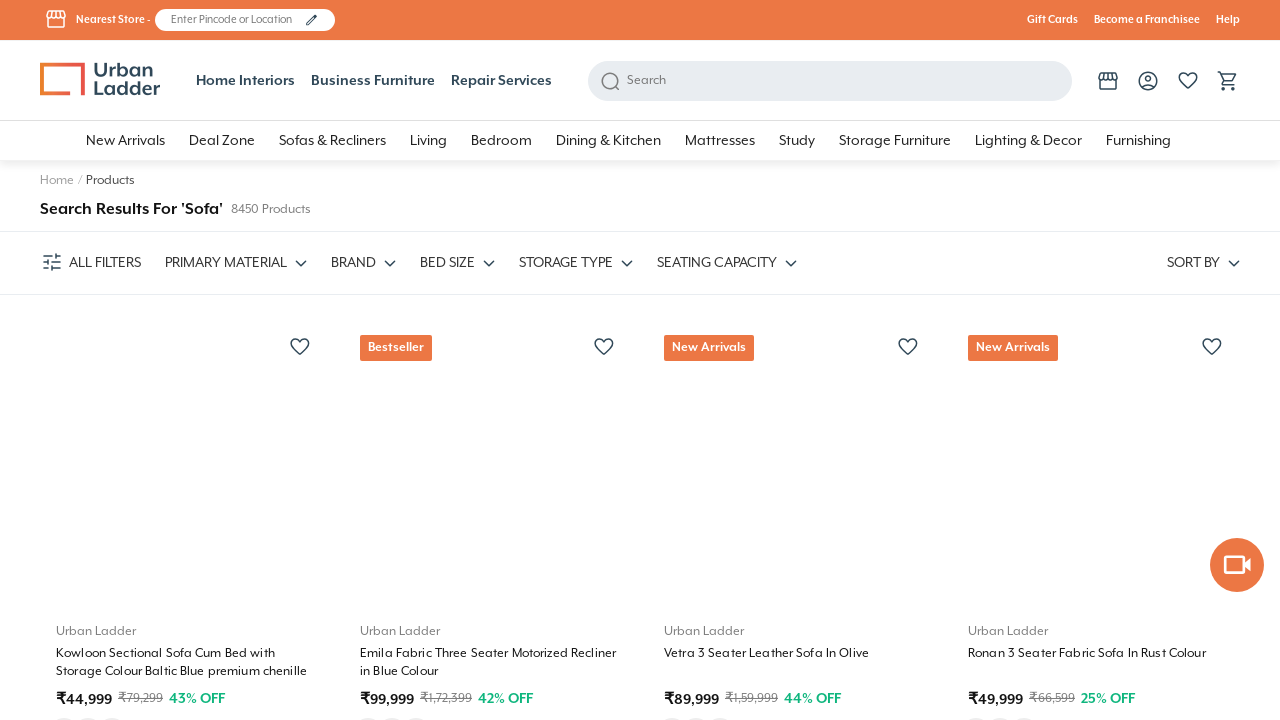